Tests XPath pipe operator functionality by finding both a textarea and search input on a demo page, then filling each with different text values based on their element type

Starting URL: https://omayo.blogspot.com/

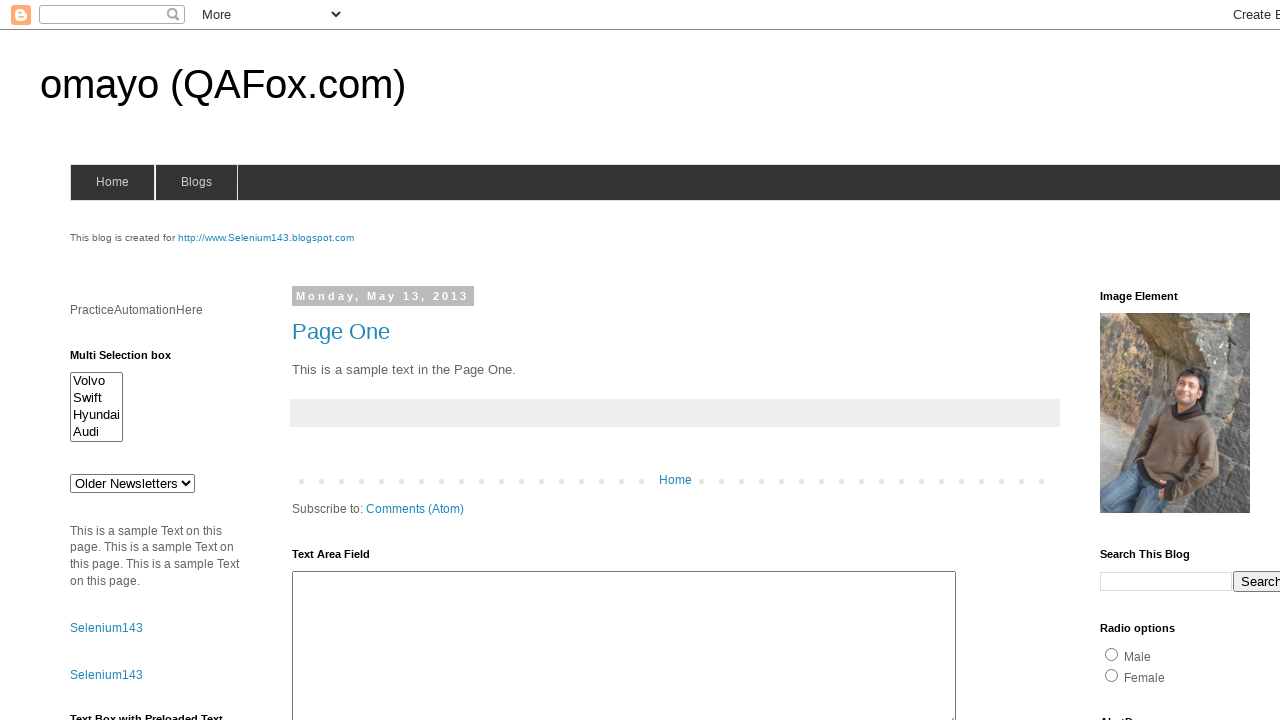

Filled textarea with id 'ta1' with text 'Arun' on textarea#ta1
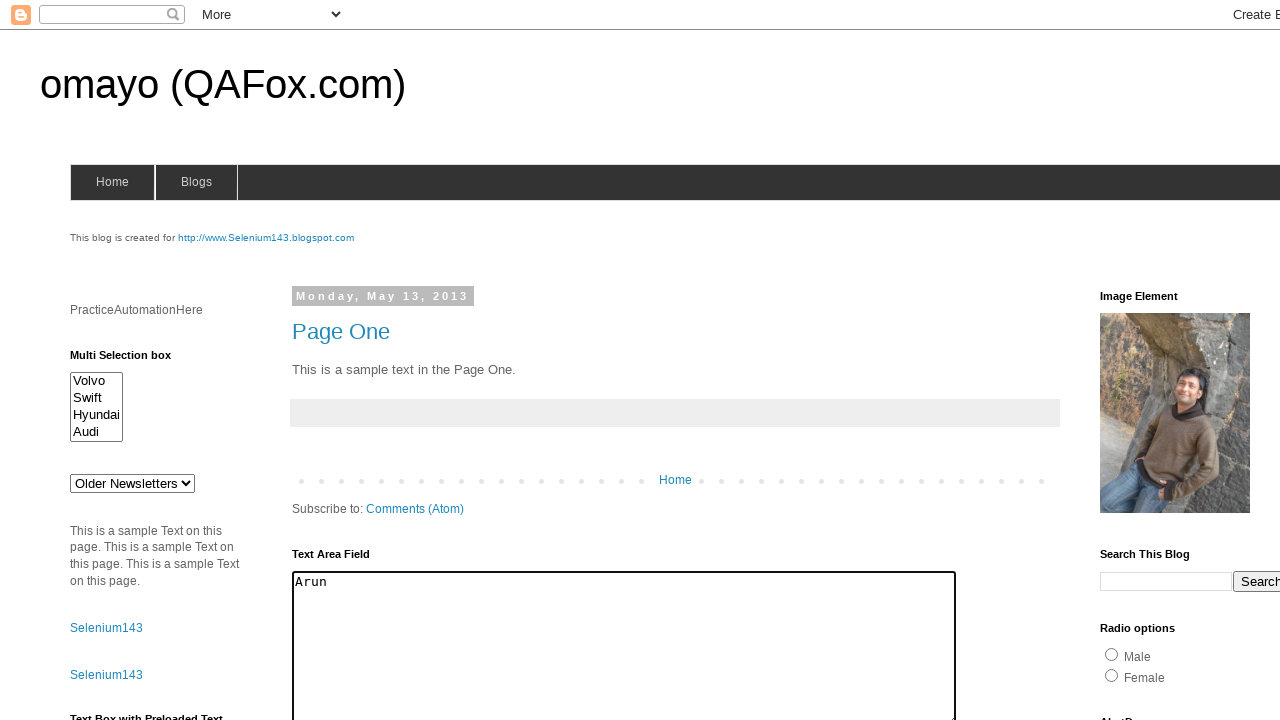

Filled search input field with text 'Motoori' on input[name='q'][title='search']
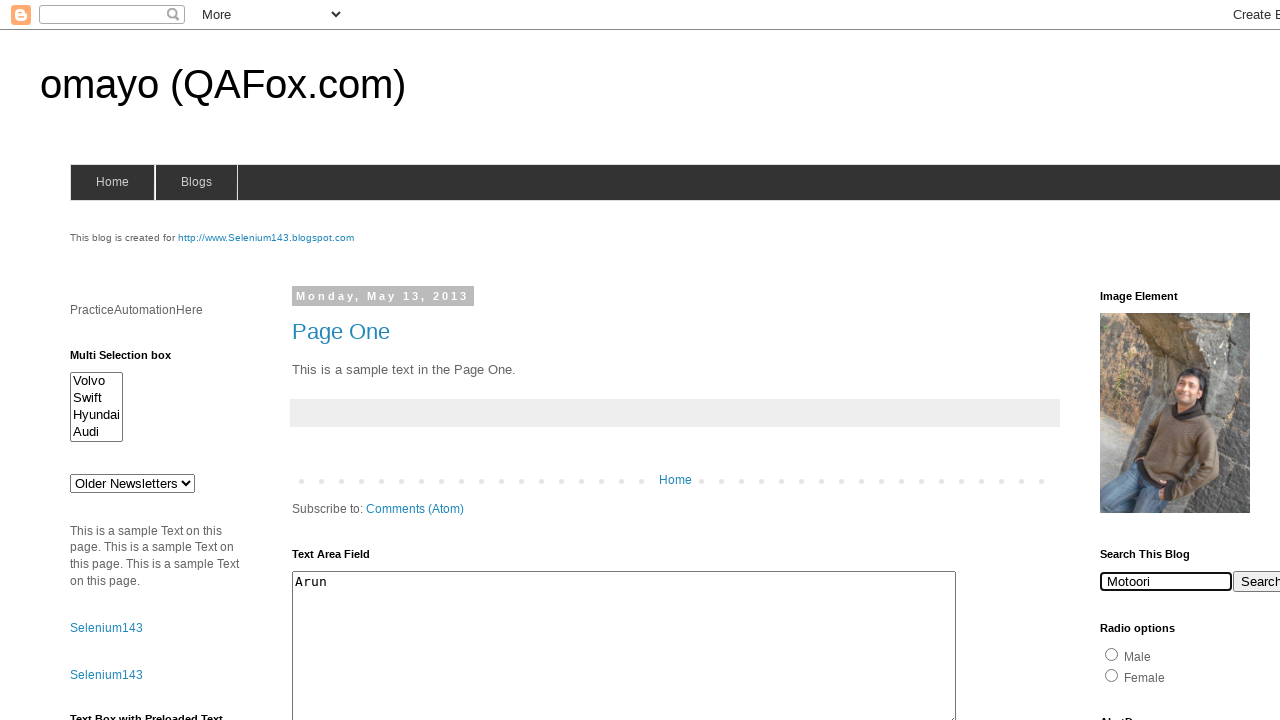

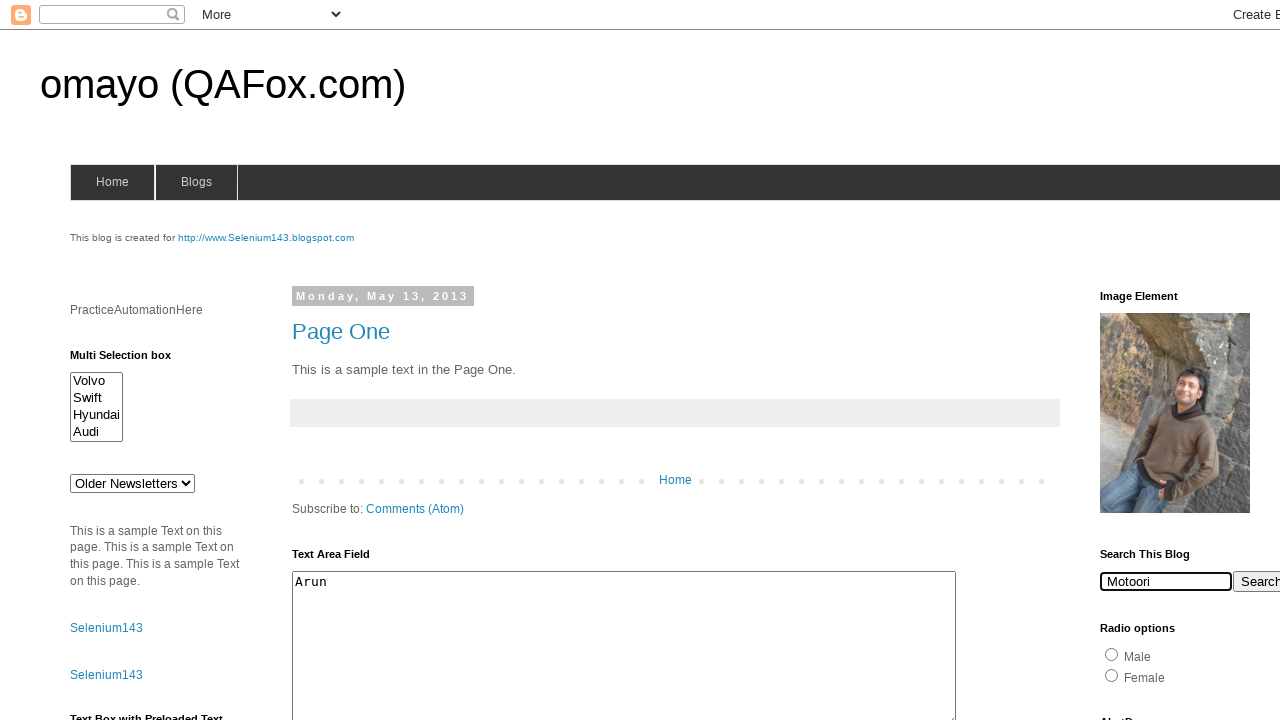